Tests navigation on DemoQA website by clicking on the Elements card, then clicking on Radio Button menu item, and selecting the "Yes" radio button option.

Starting URL: https://demoqa.com/

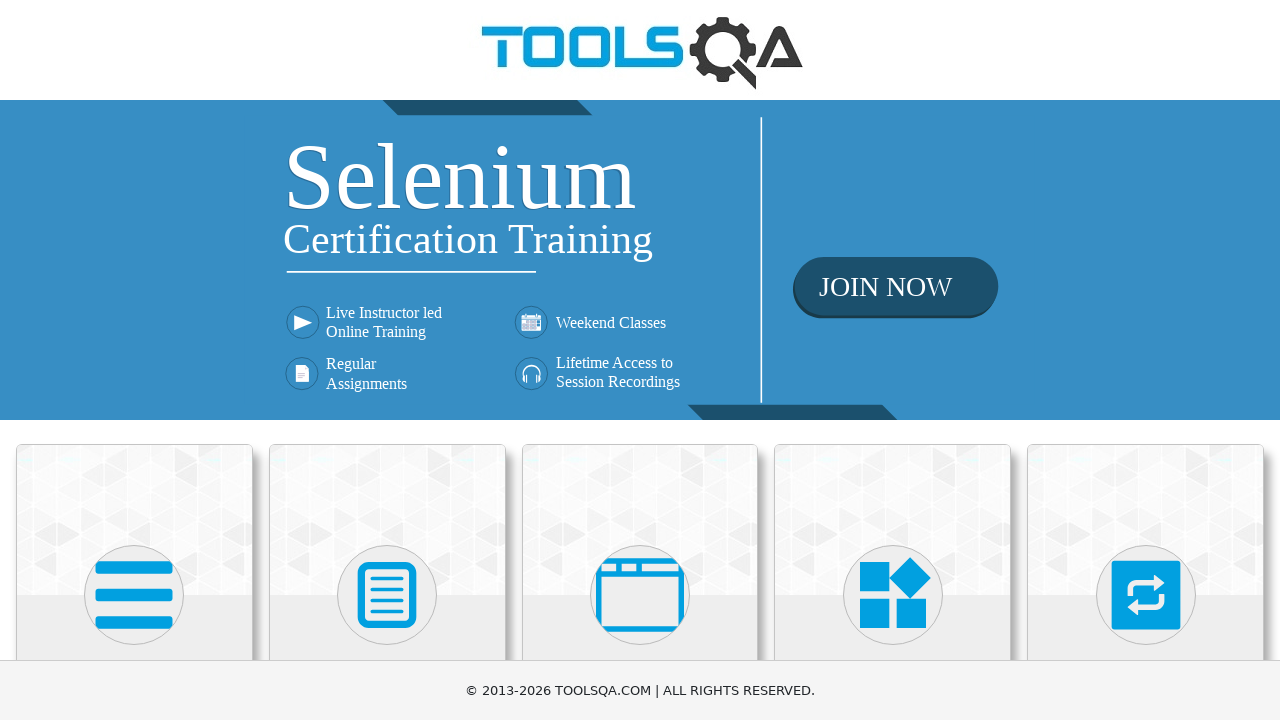

Hid banner element using JavaScript
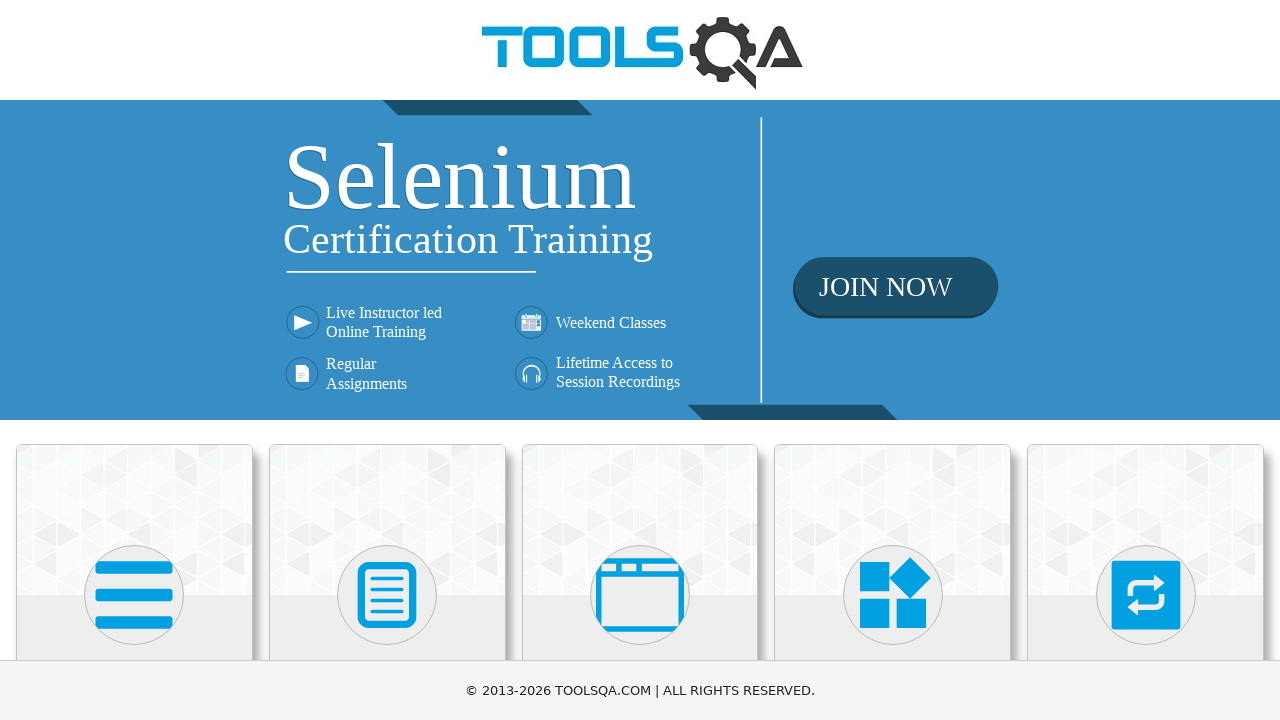

Hid footer element using JavaScript
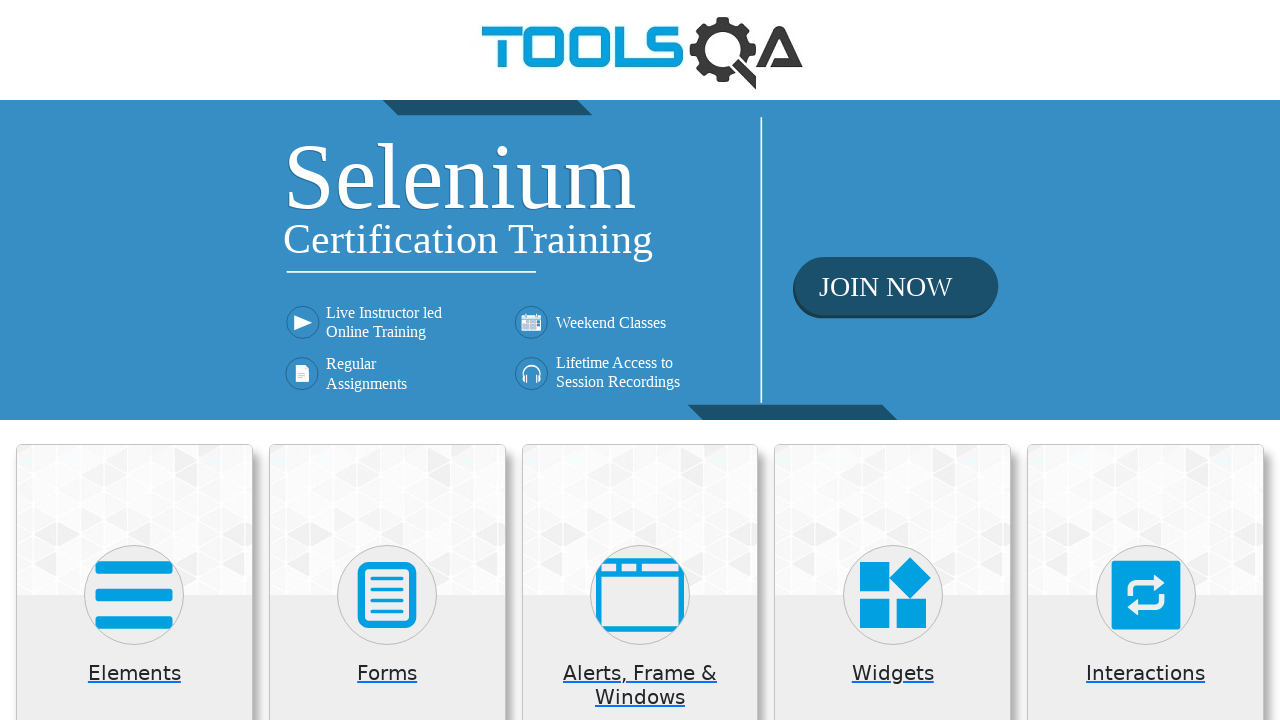

Clicked on Elements card at (134, 520) on .card-up
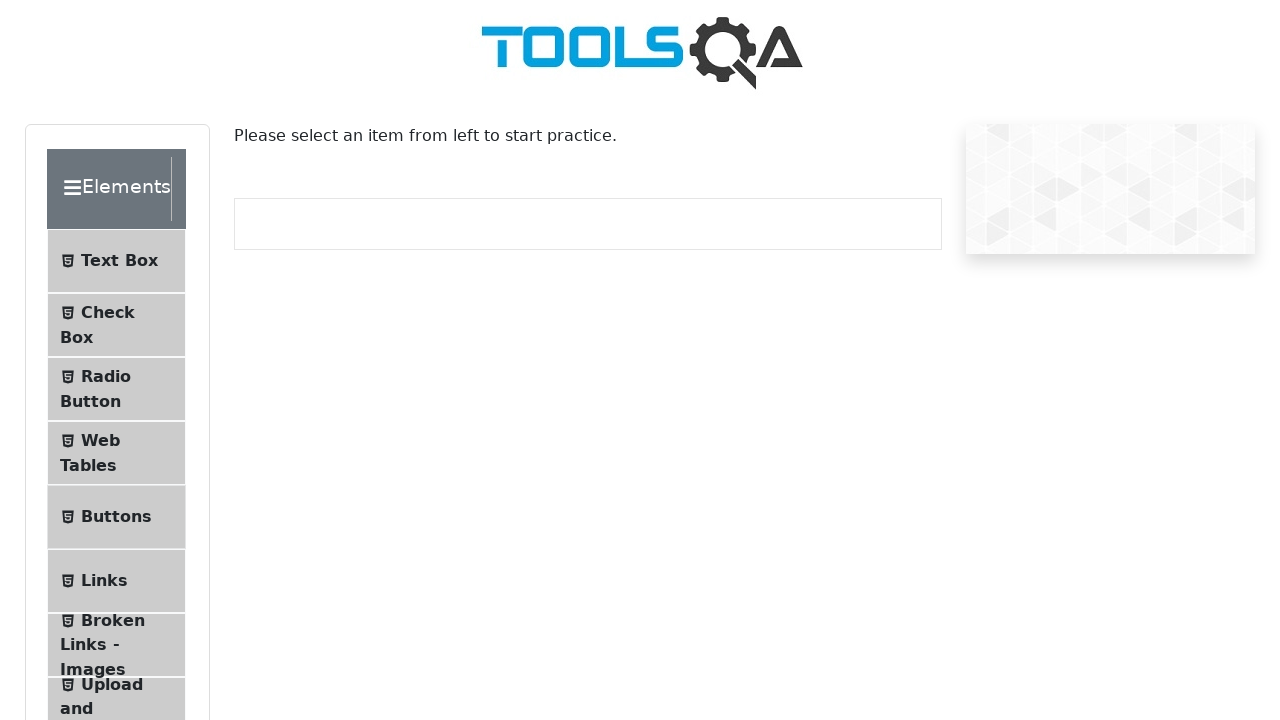

Radio Button menu item loaded
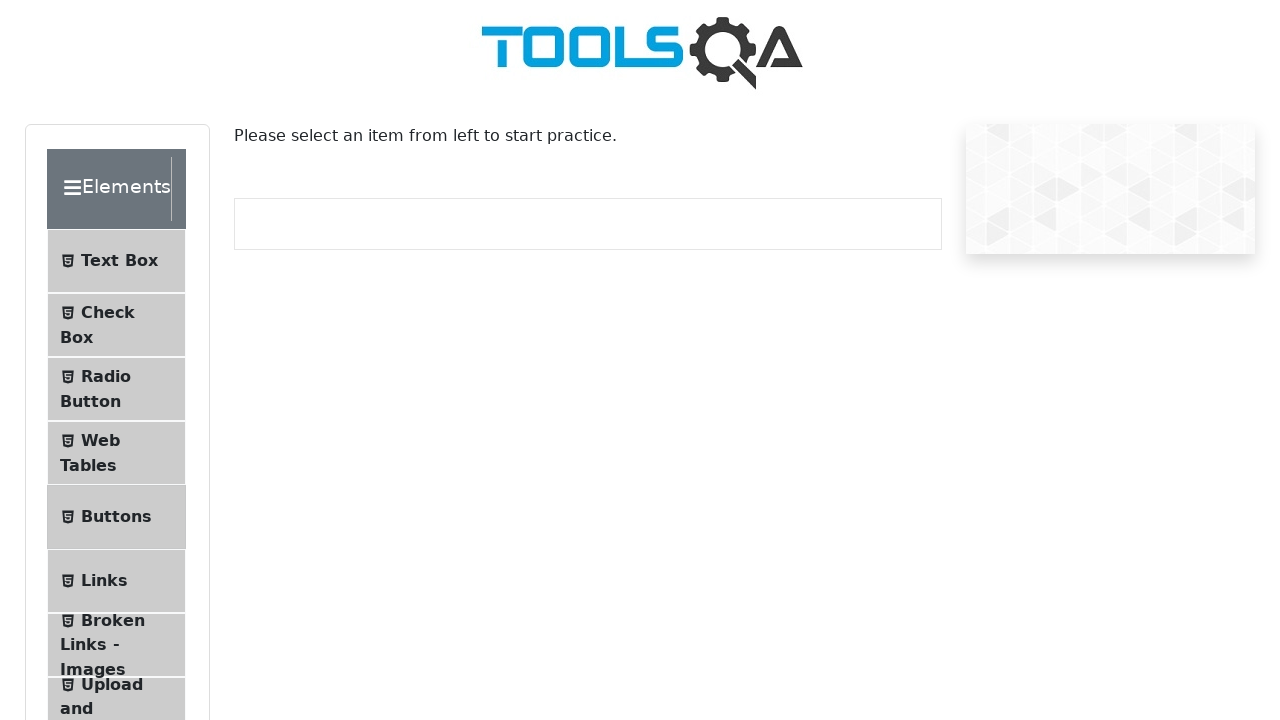

Clicked on Radio Button menu item at (116, 389) on #item-2
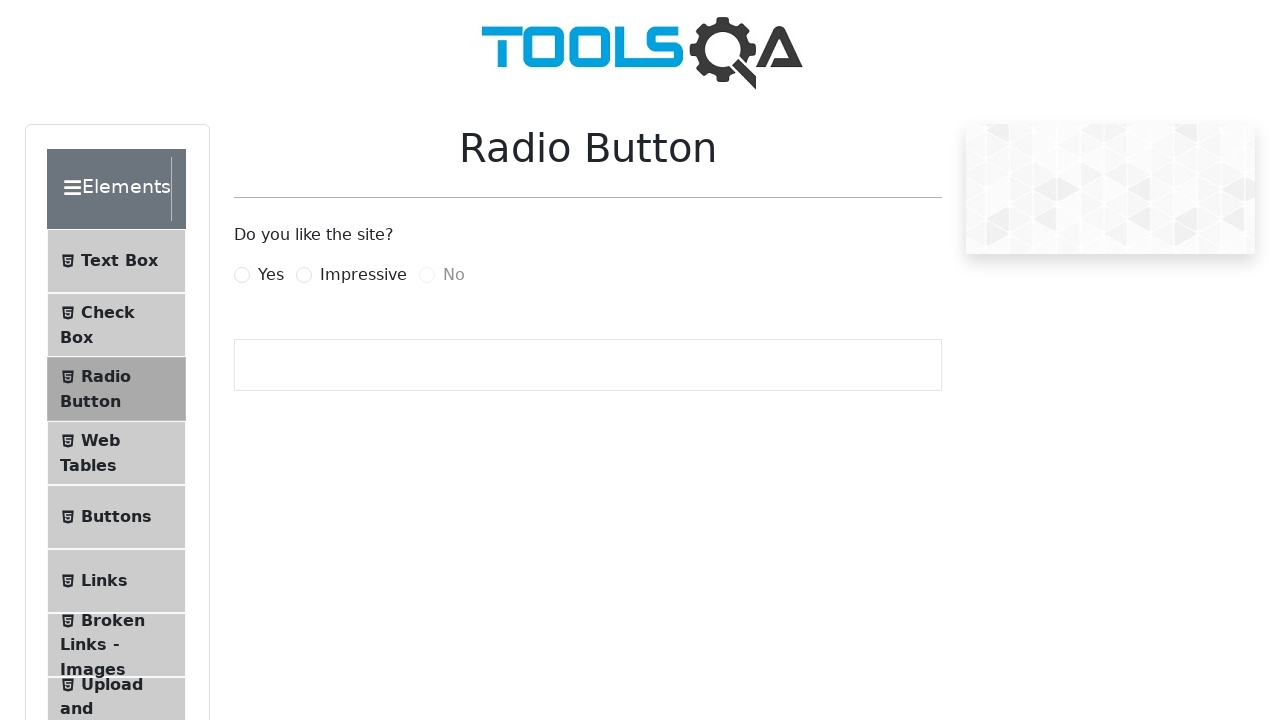

Yes radio button loaded
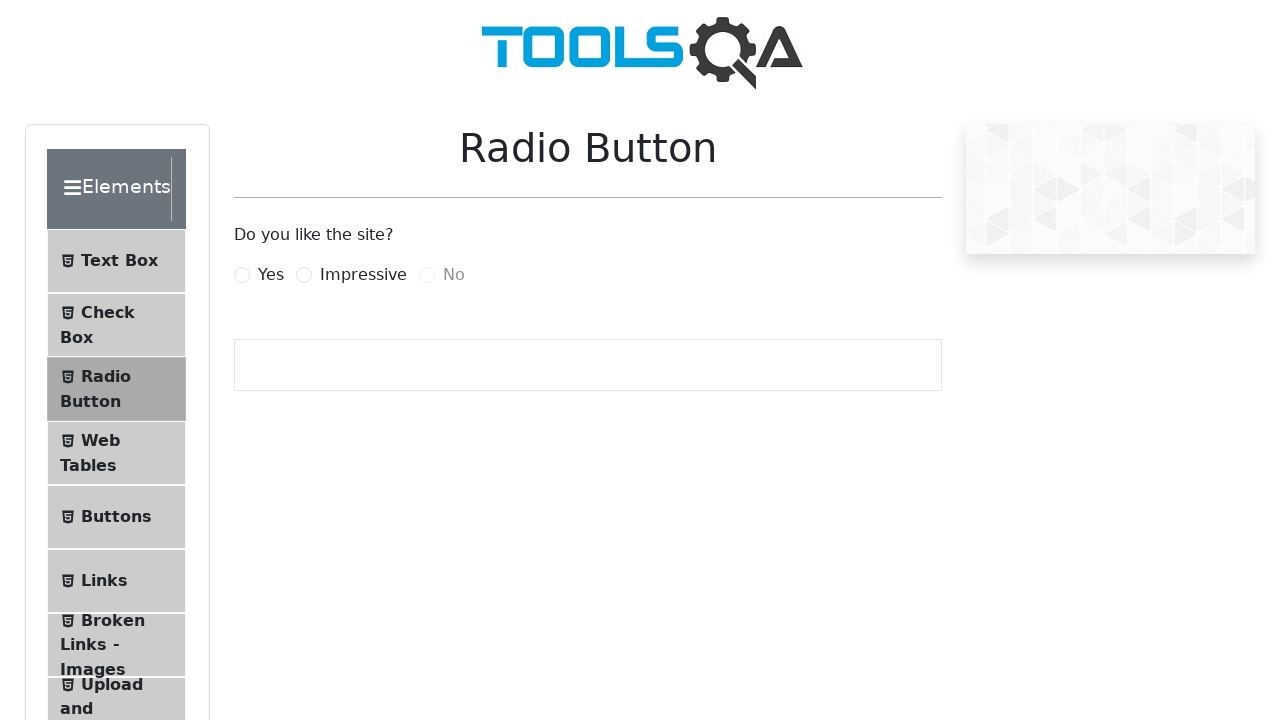

Selected 'Yes' radio button option at (271, 275) on label[for='yesRadio']
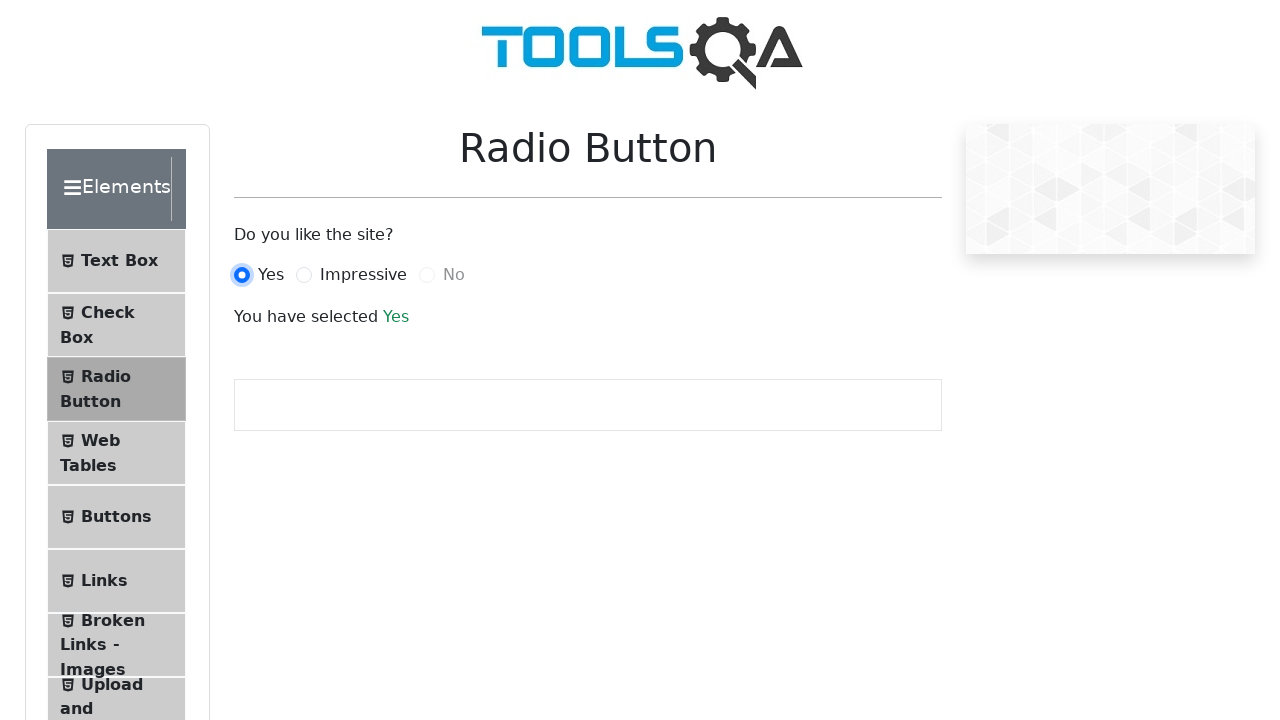

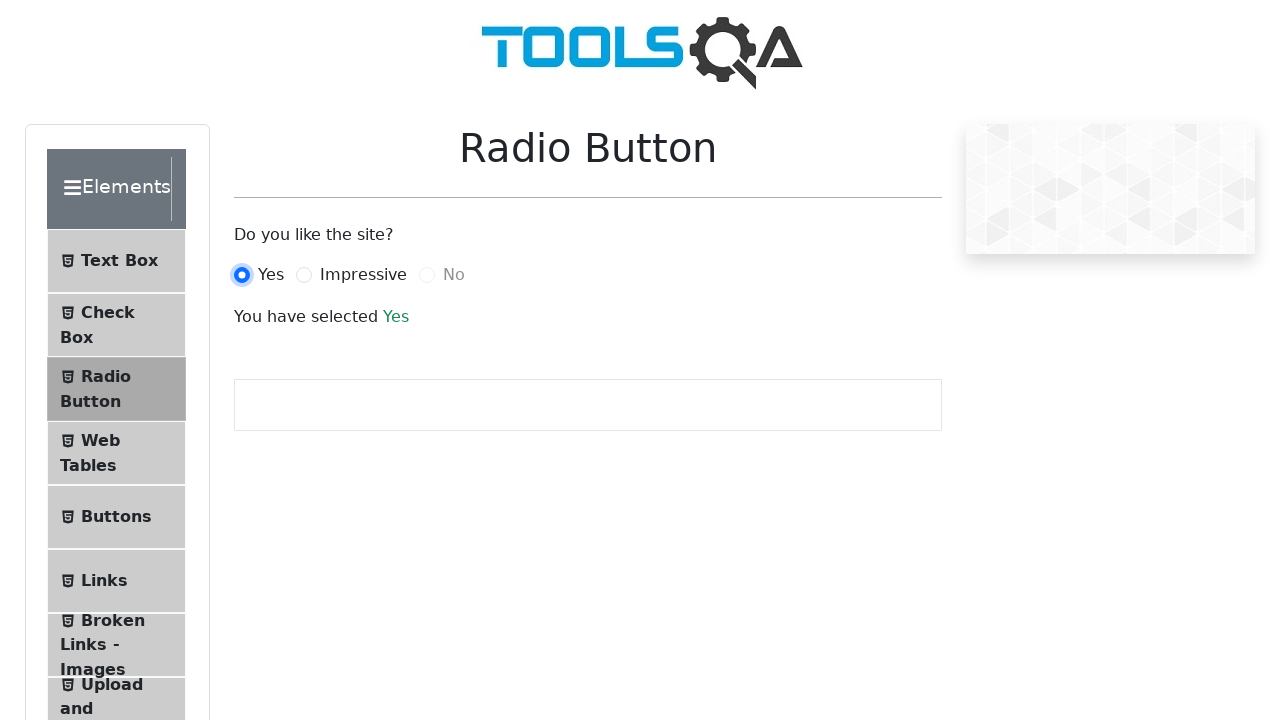